Navigates to OpenCart registration page, clicks the Continue button, and verifies the page header

Starting URL: https://naveenautomationlabs.com/opencart/index.php?route=account/register

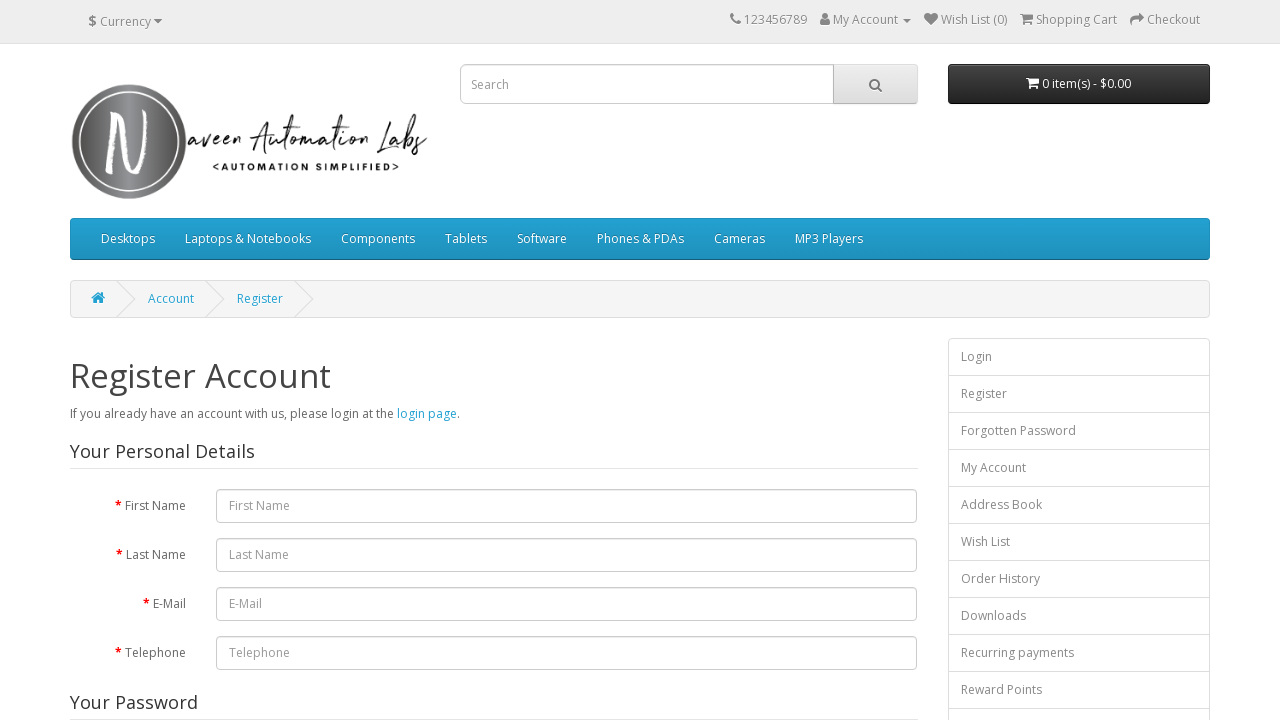

Navigated to OpenCart registration page
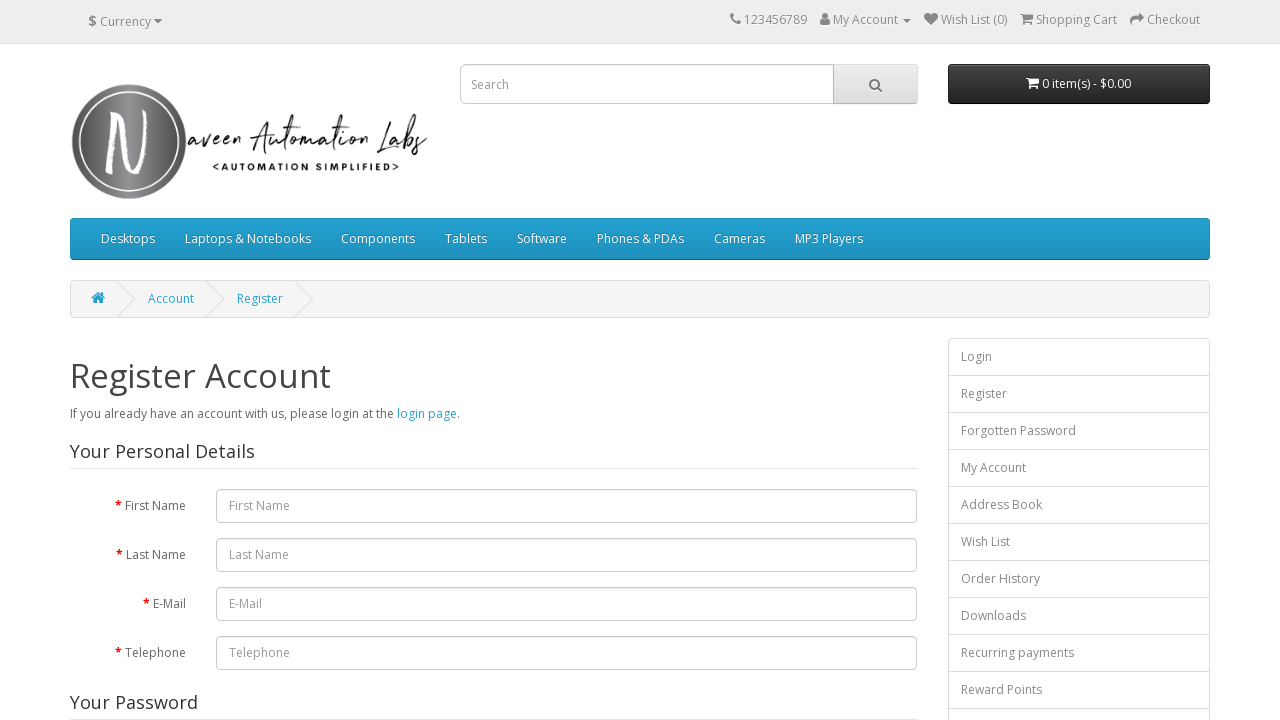

Clicked the Continue button at (879, 427) on xpath=//*[@value='Continue']
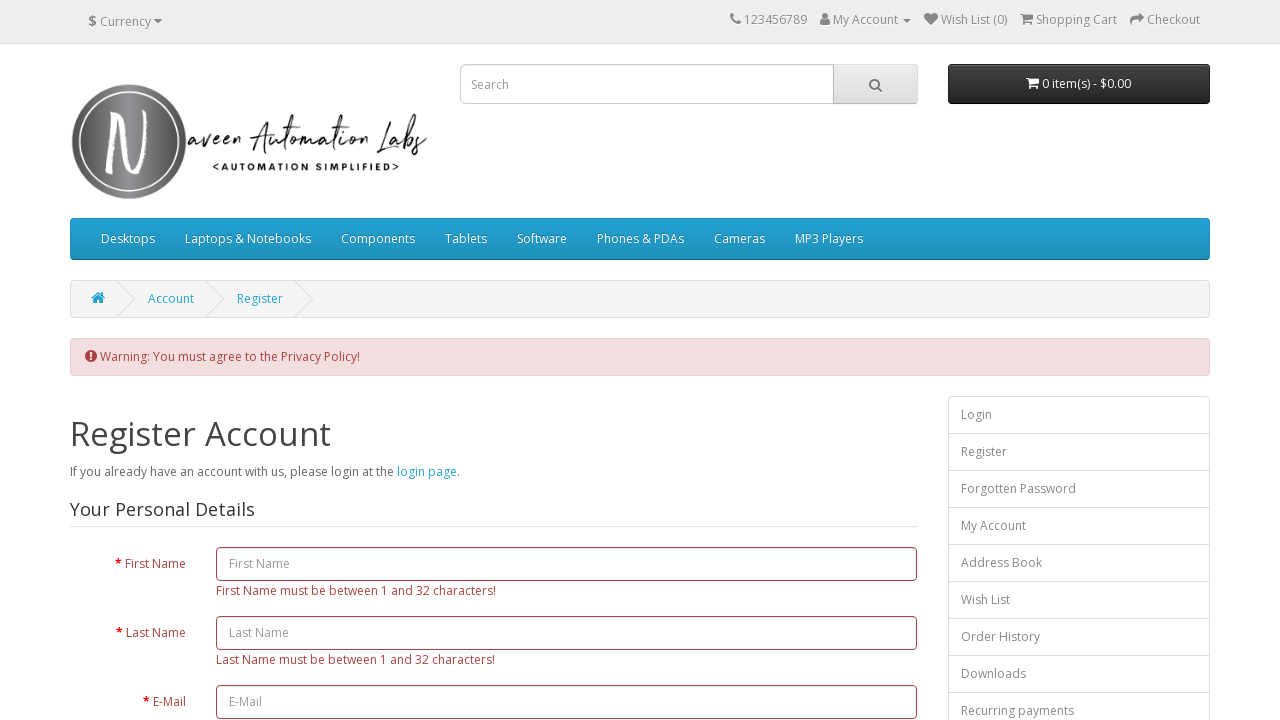

Page header loaded and verified
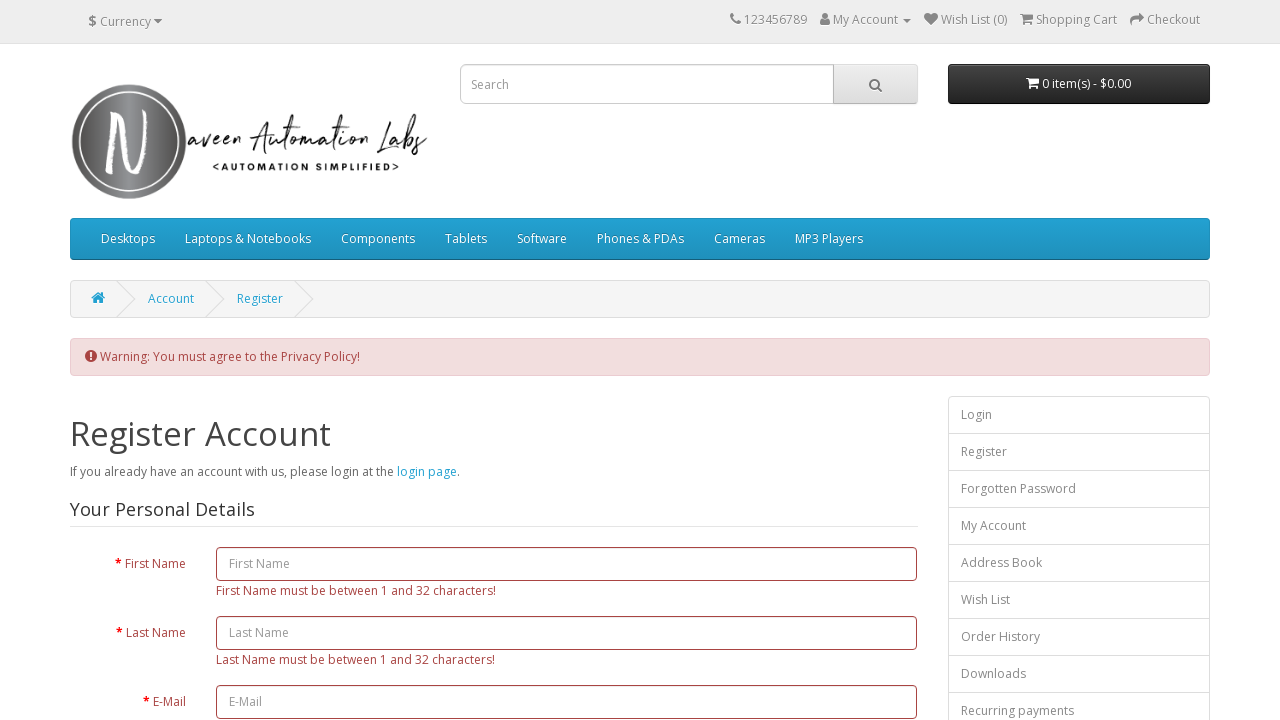

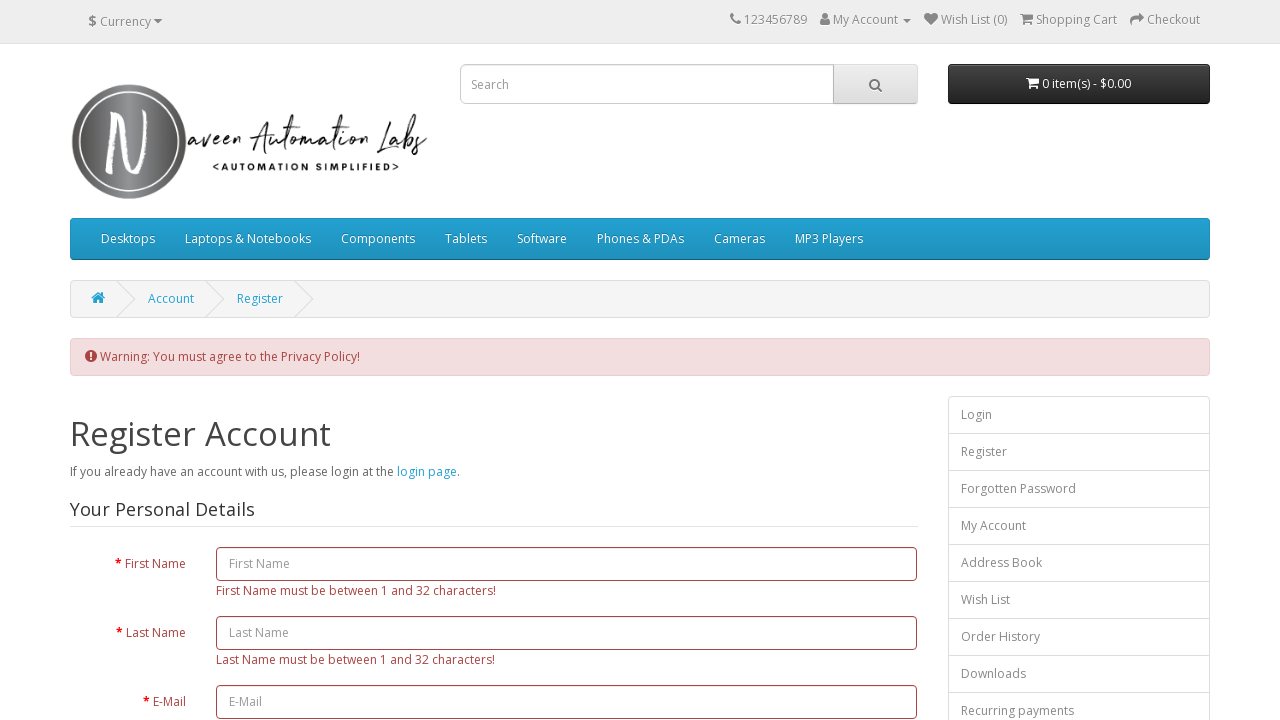